Measures page load performance metrics by capturing navigation timing data from Flipkart homepage

Starting URL: https://www.flipkart.com/

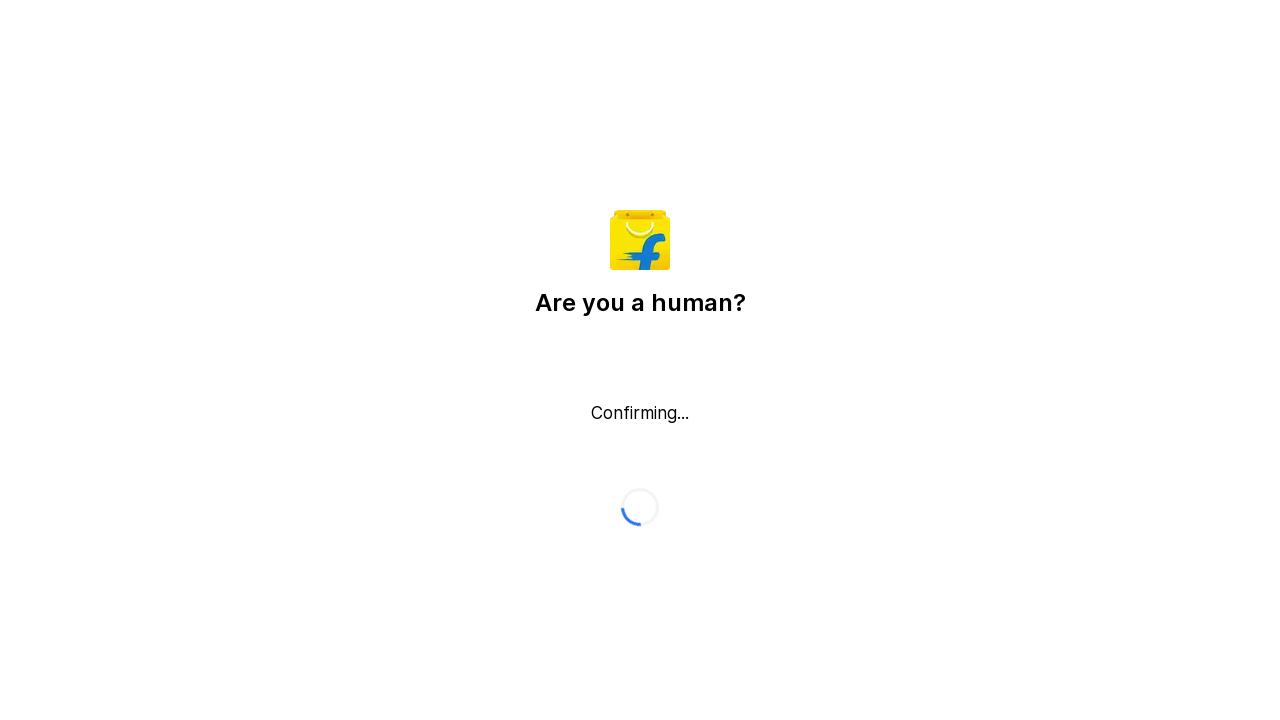

Waited for domcontentloaded event on Flipkart homepage
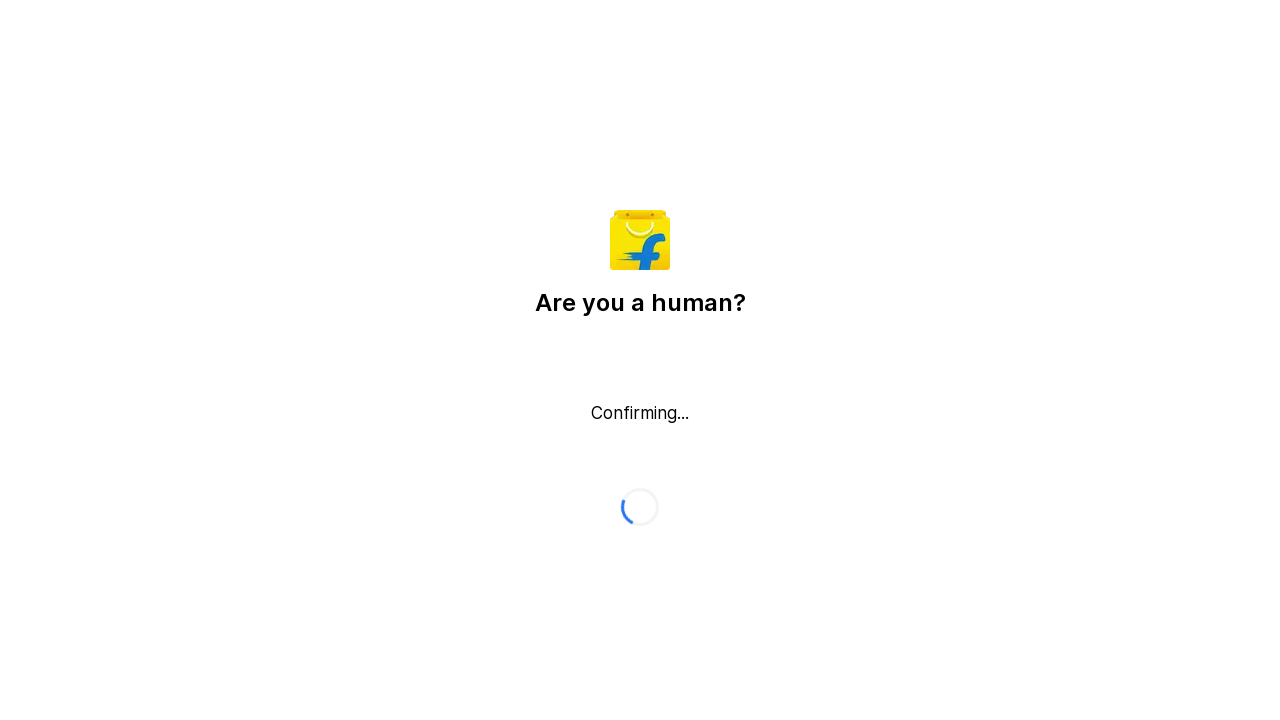

Captured navigationStart timing metric
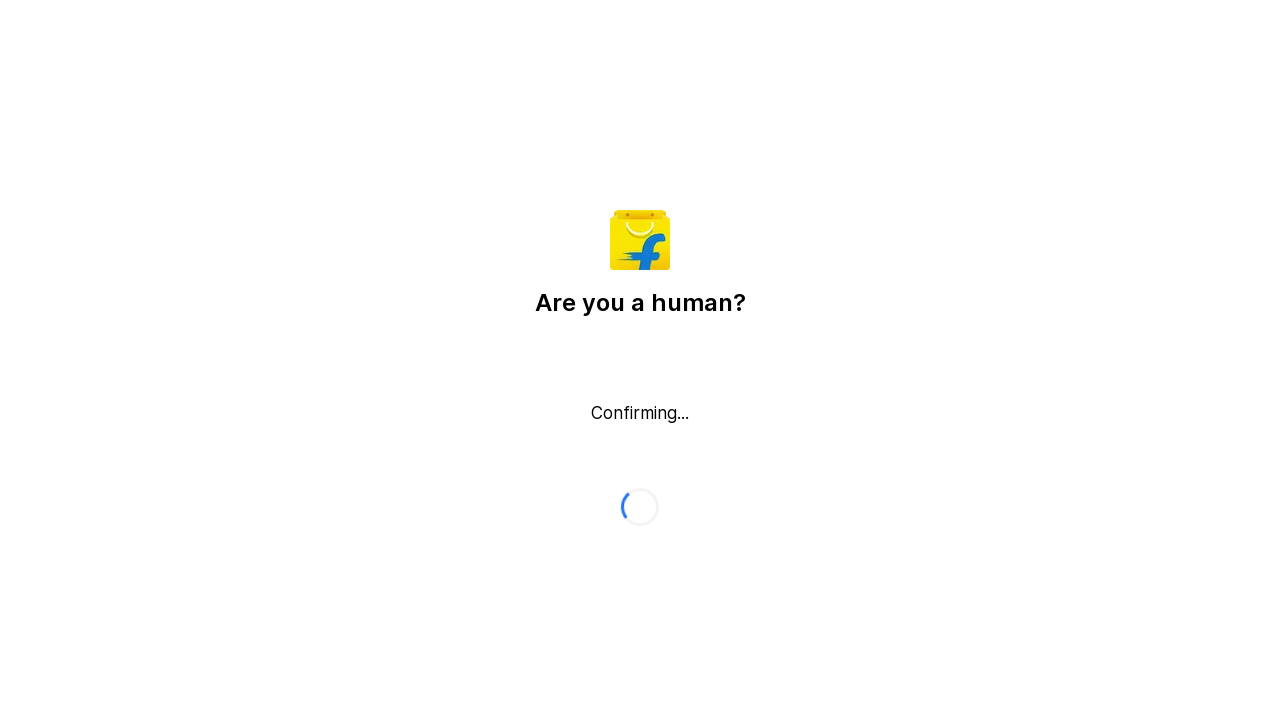

Captured responseStart timing metric
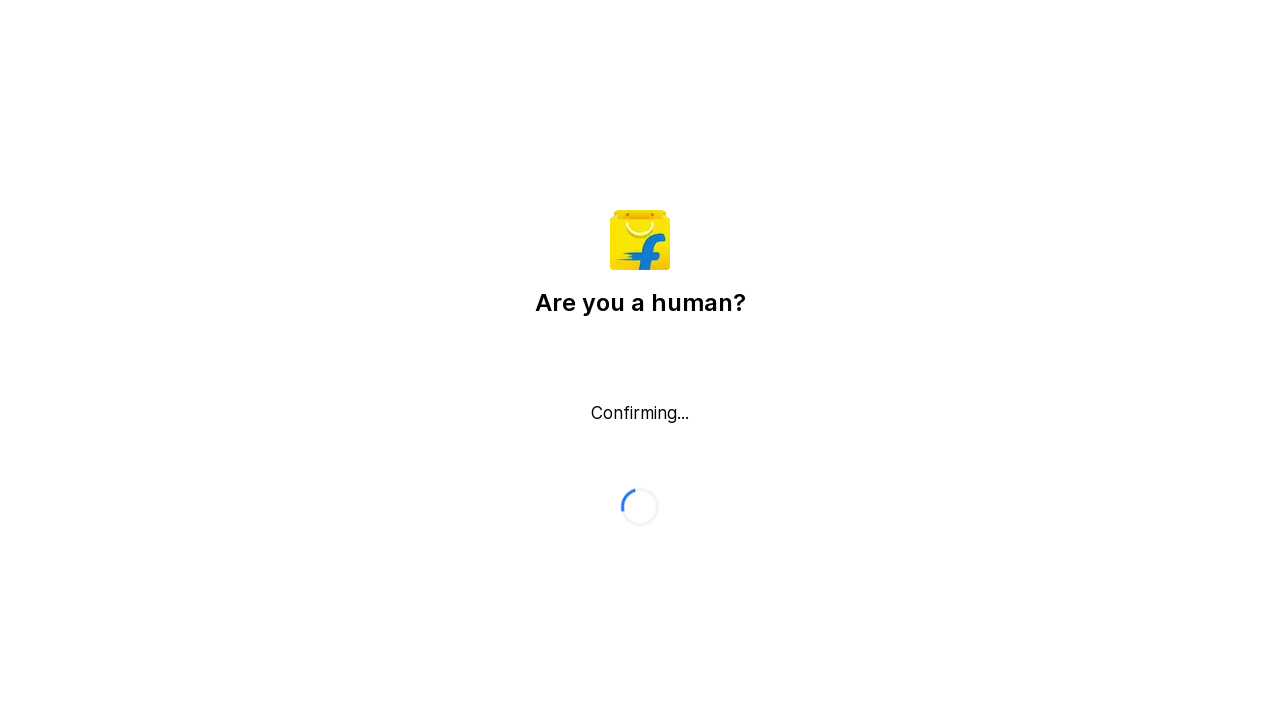

Captured domComplete timing metric
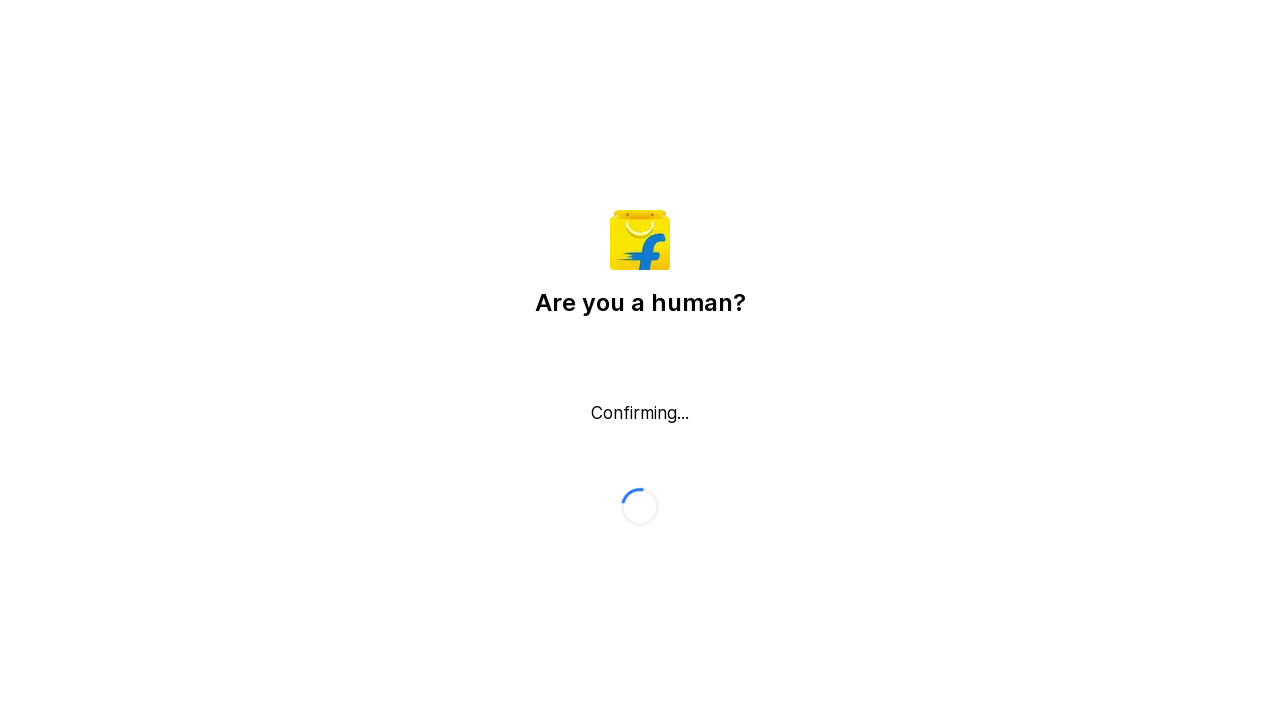

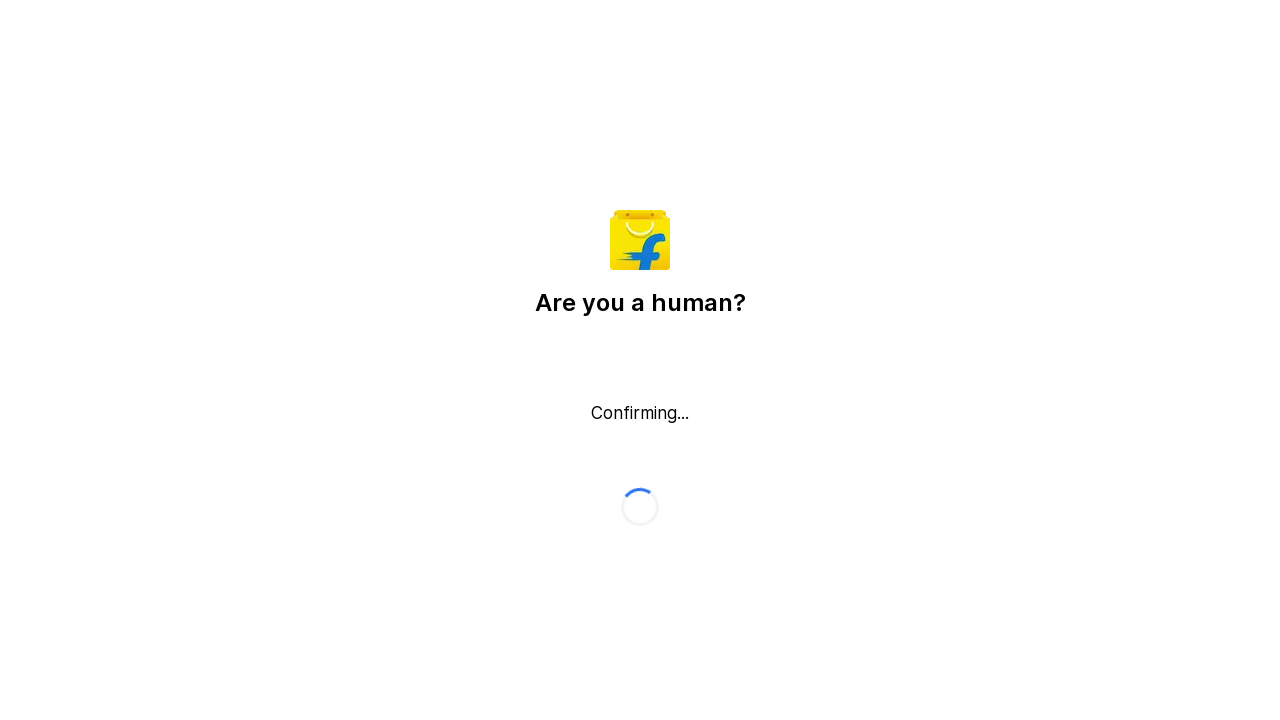